Tests mouse hover functionality by revealing hidden content and clicking on a link

Starting URL: https://www.letskodeit.com/practice

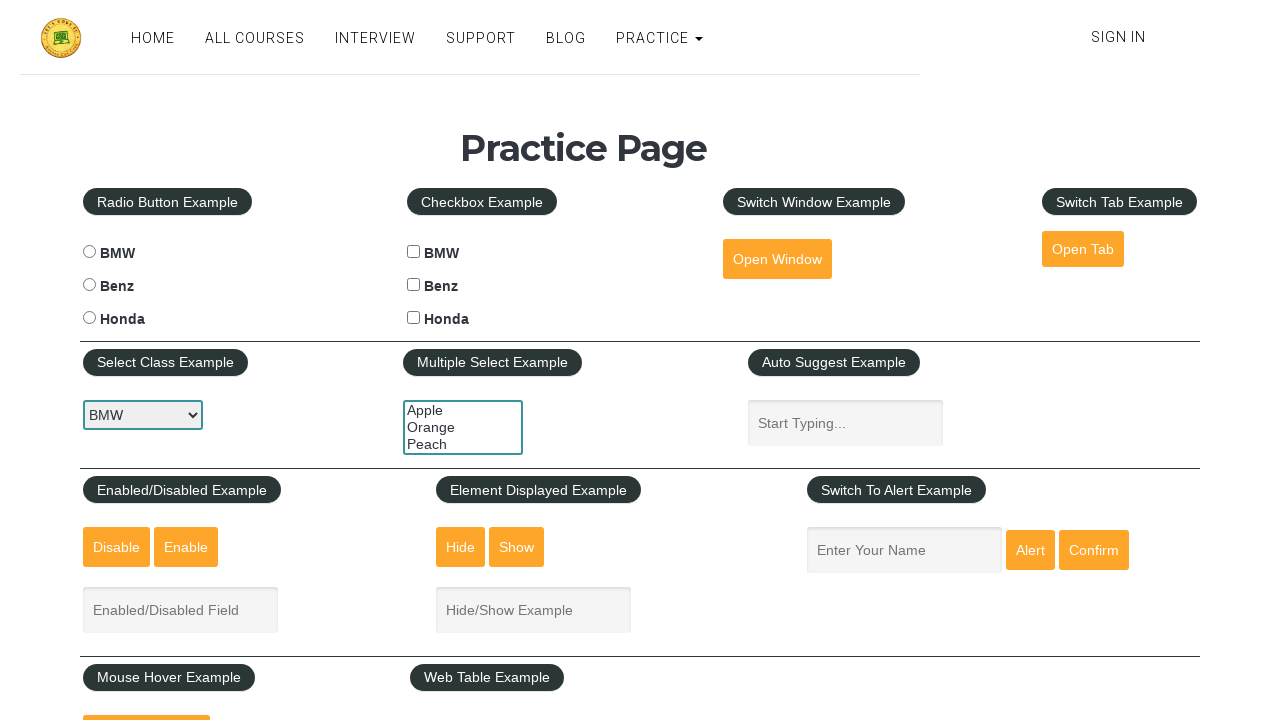

Revealed hidden mouse hover content by setting display to block
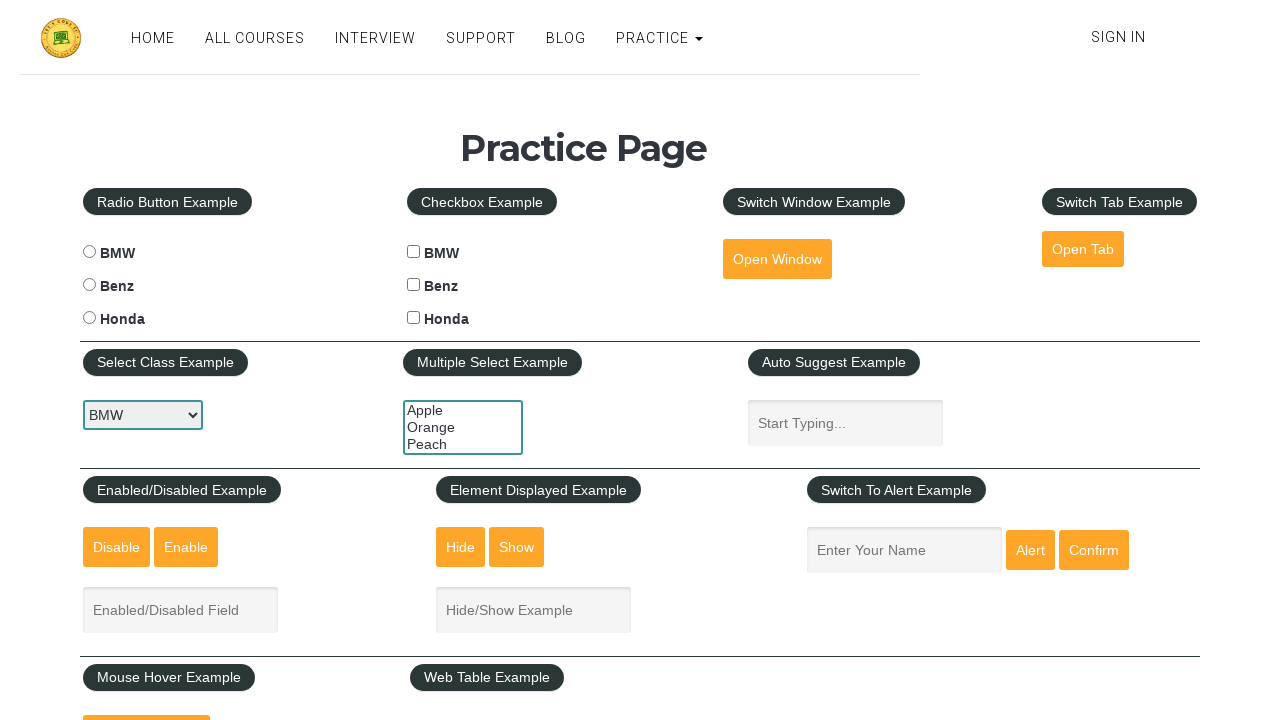

Clicked the Top link at (163, 360) on text=Top
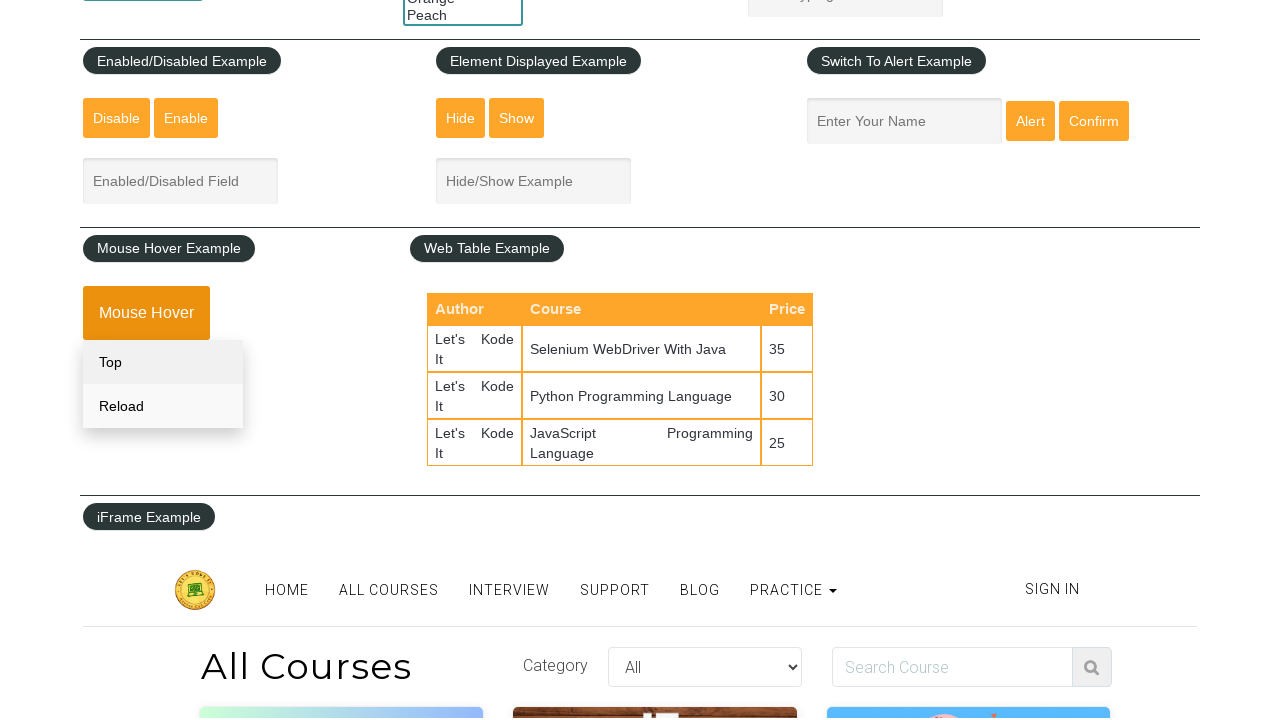

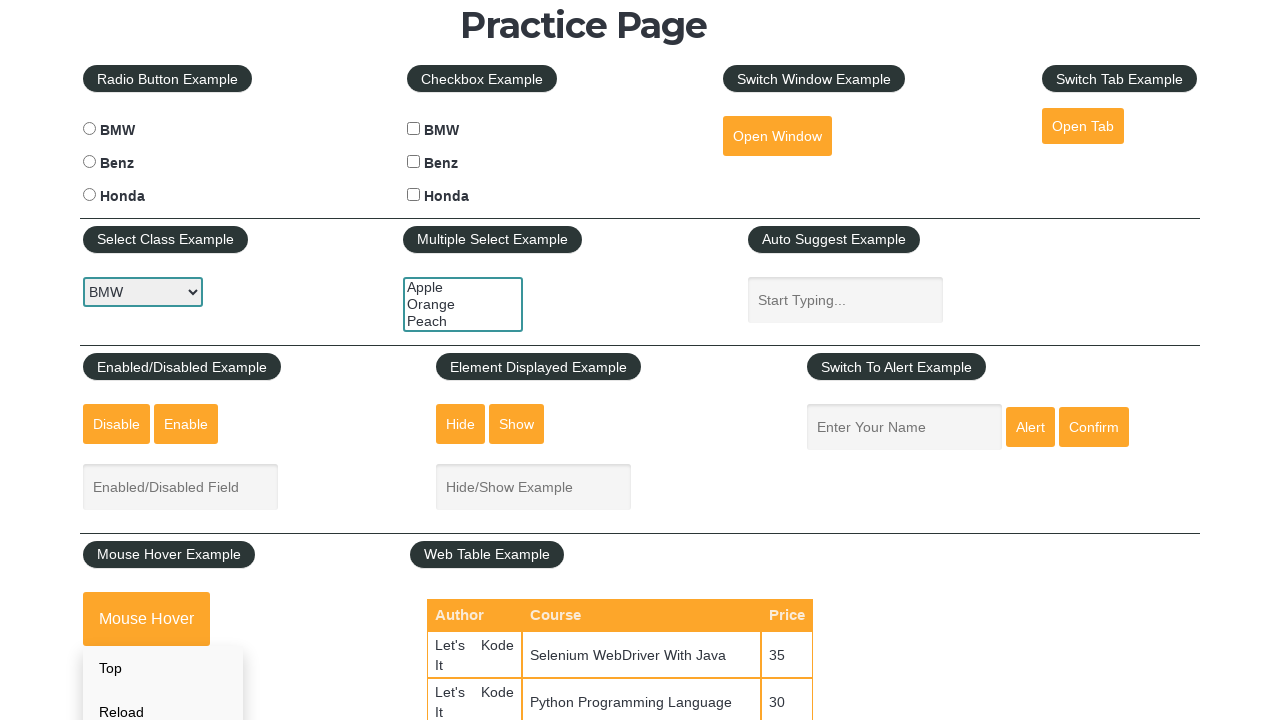